Tests clicking the "Don't click" button (button 6) and verifies the result message displays "Now it's gone!"

Starting URL: https://loopcamp.vercel.app/multiple-buttons.html

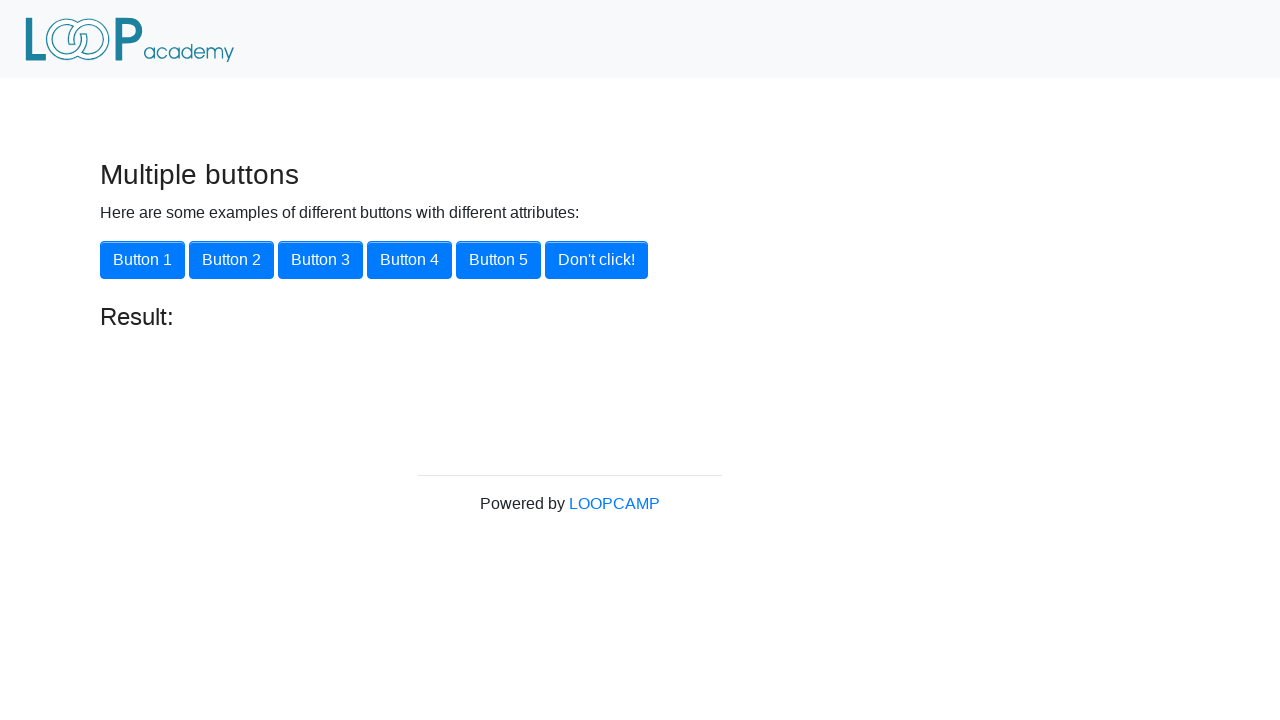

Navigated to multiple buttons test page
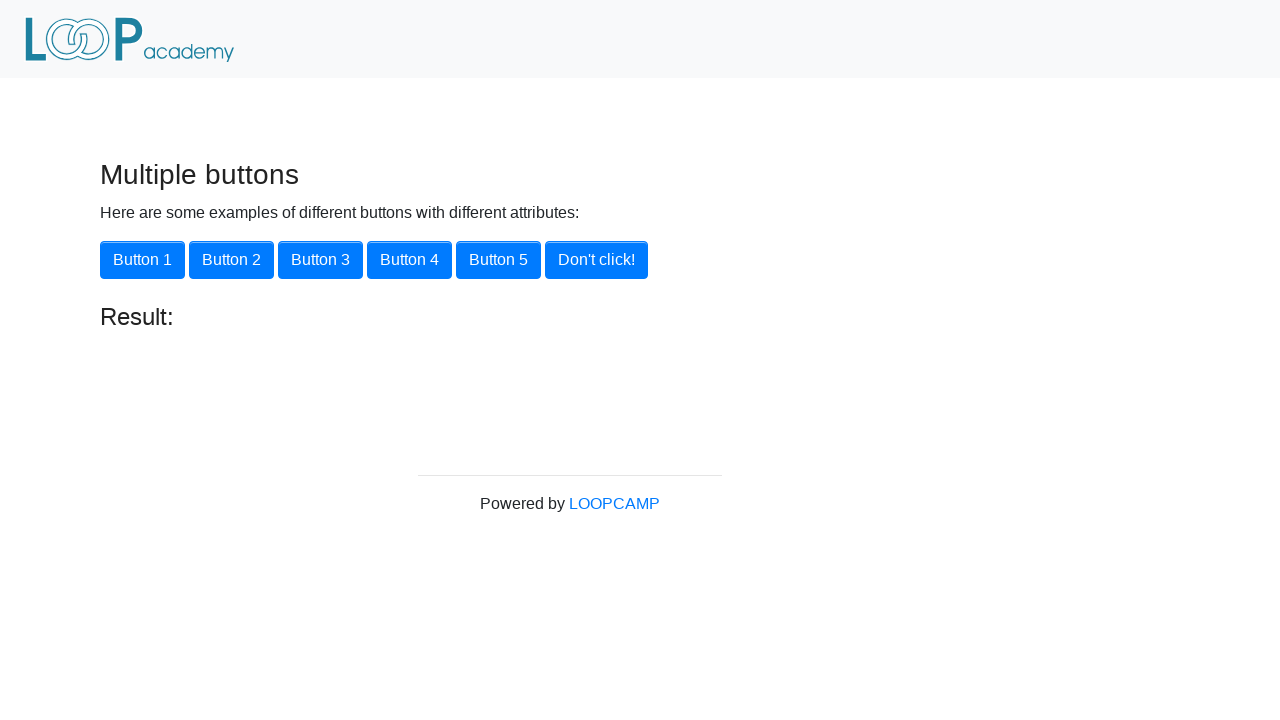

Clicked the 'Don't click' button (button 6) at (596, 260) on button[onclick='button6()']
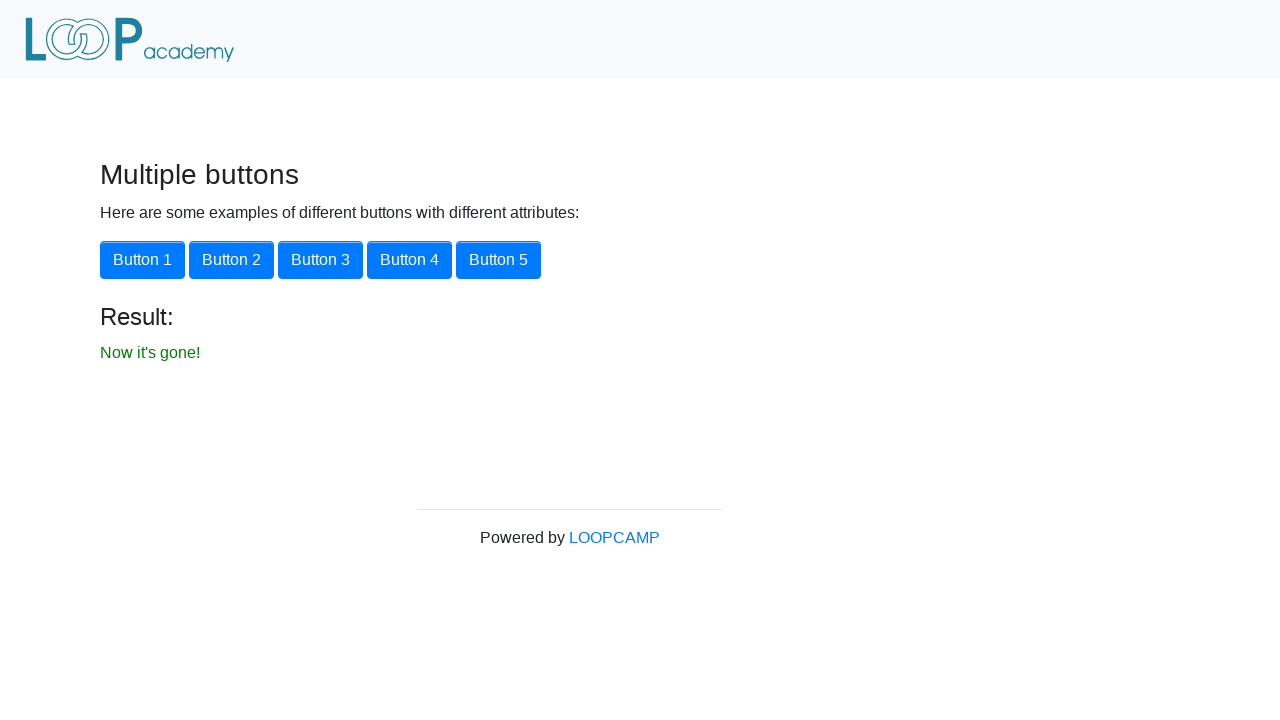

Result message element appeared
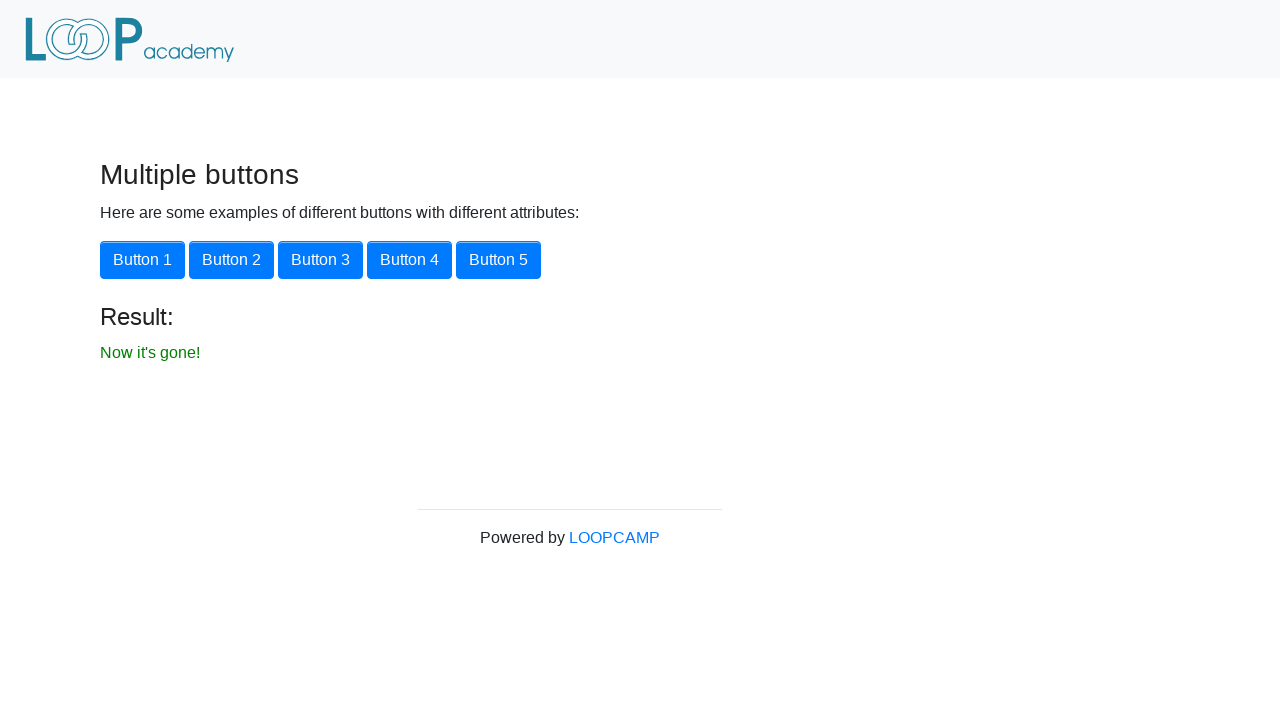

Retrieved result text: 'Now it's gone!'
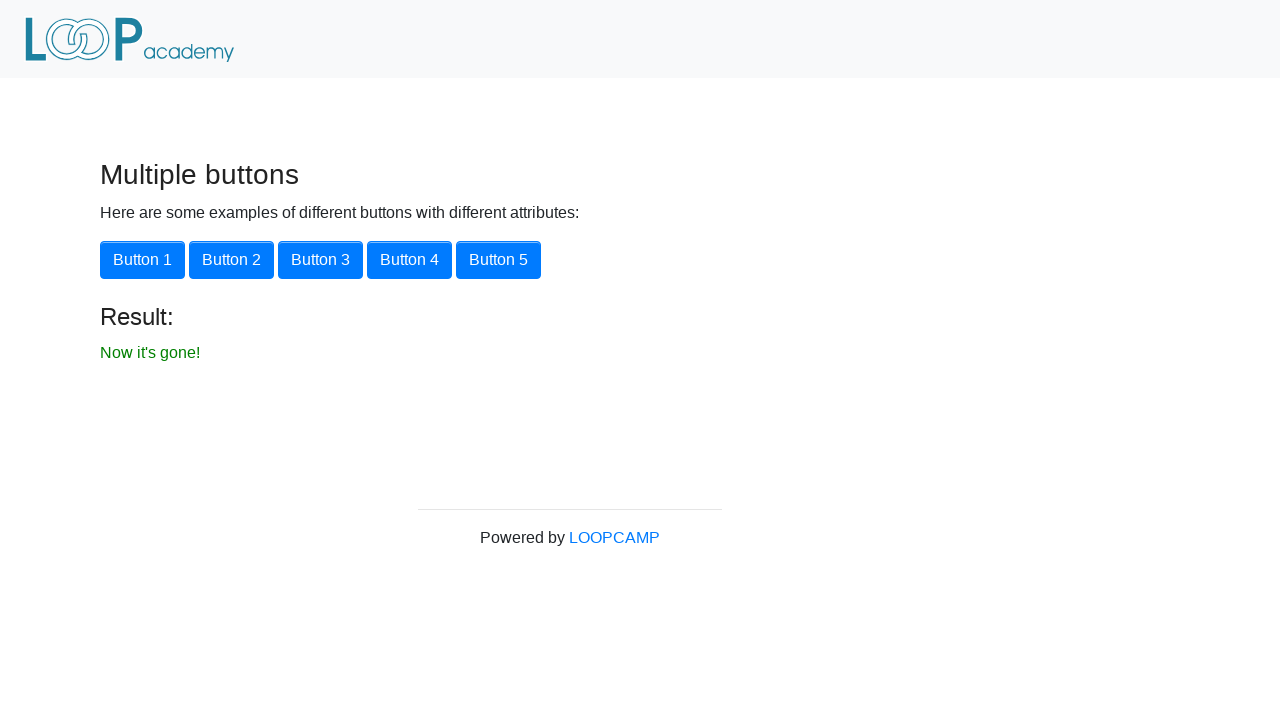

Verified result message displays 'Now it's gone!'
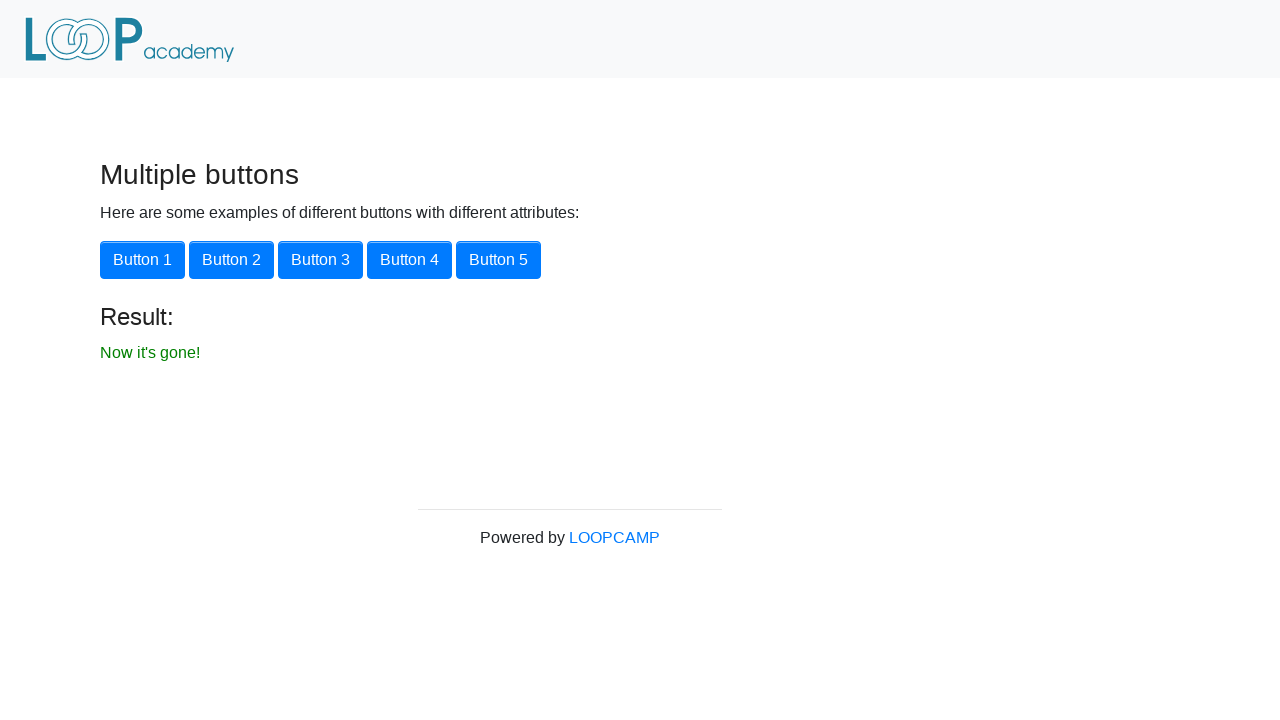

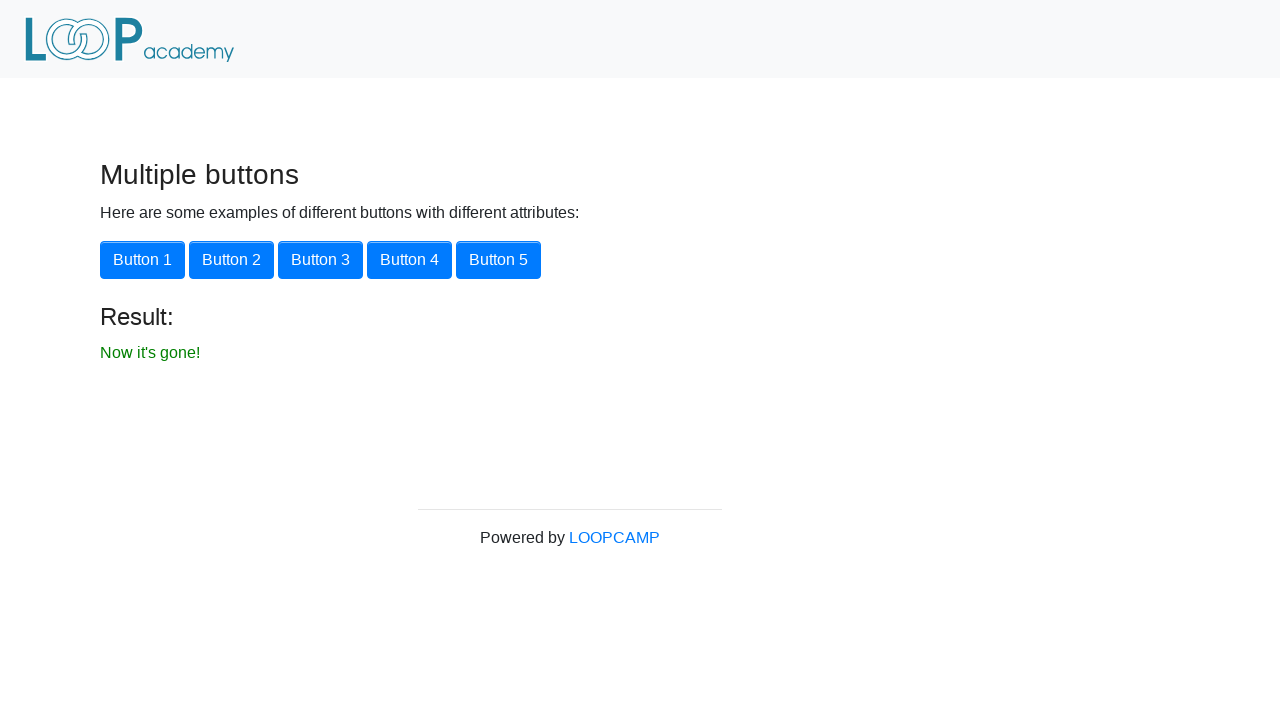